Tests window handling by clicking a link that opens a new window, extracting text from the child window, and using that text to fill a form field in the parent window

Starting URL: https://rahulshettyacademy.com/loginpagePractise/

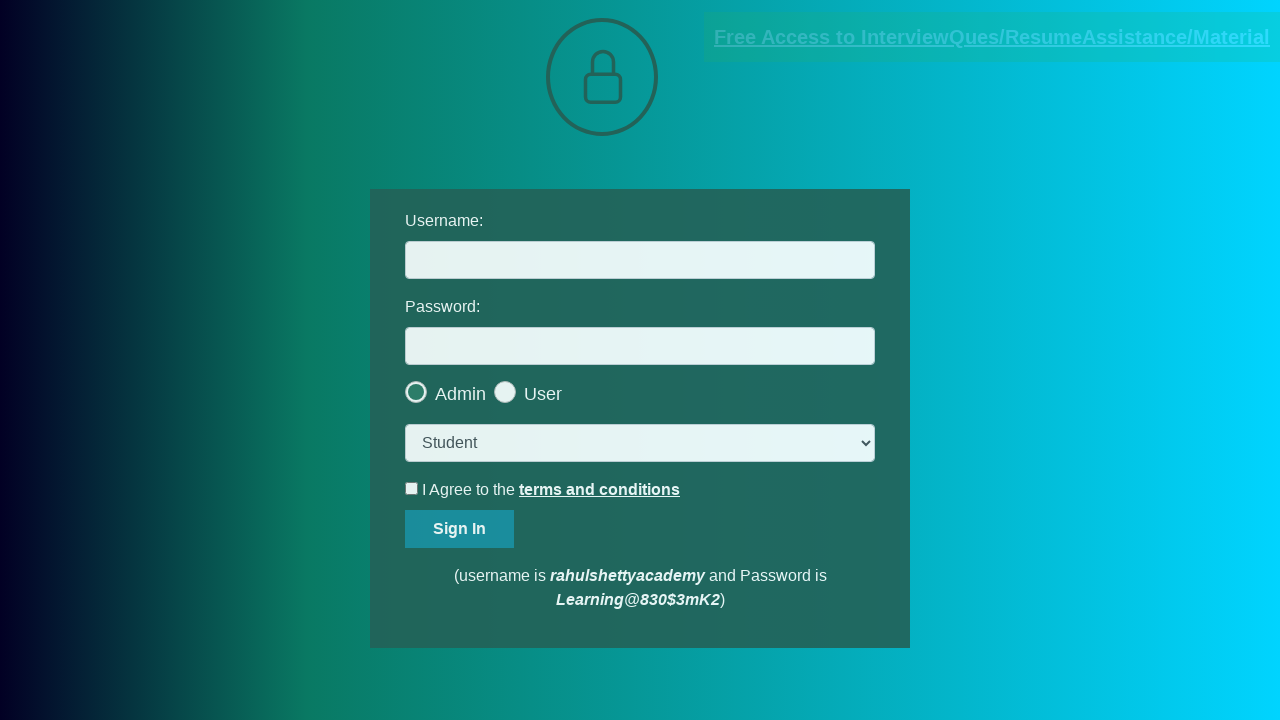

Clicked link to open new window at (992, 37) on a
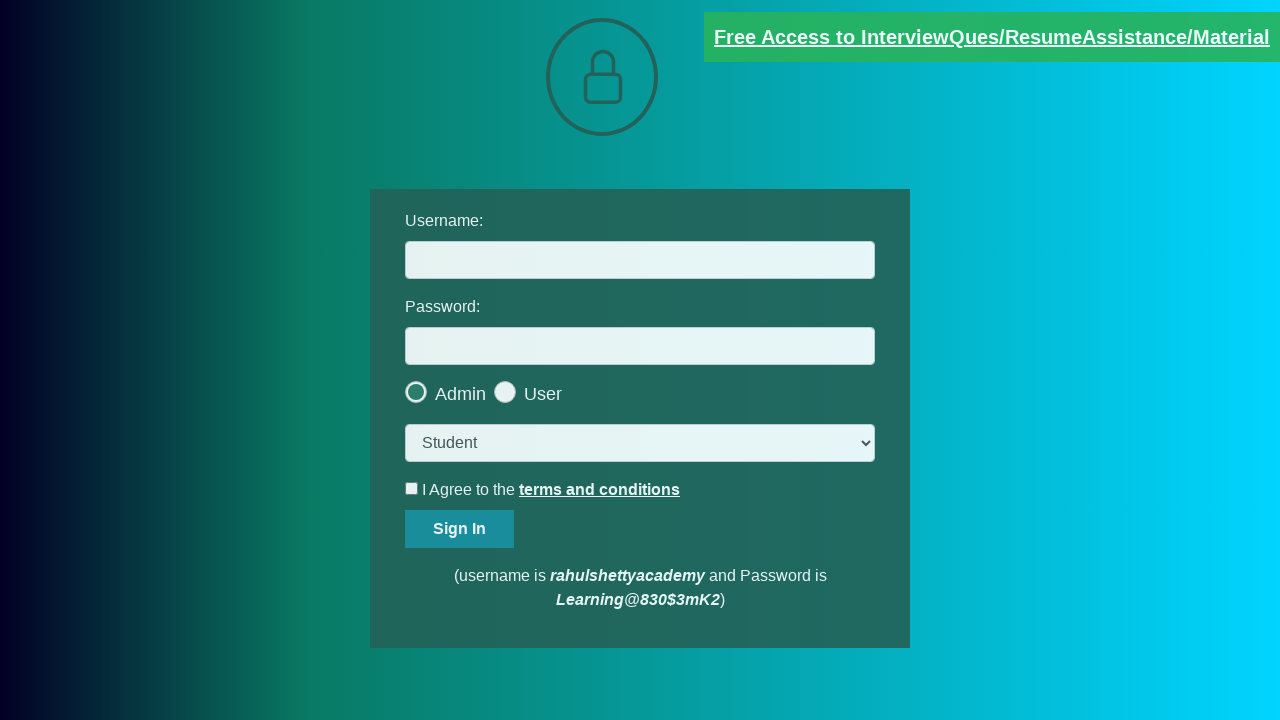

New window/tab opened and captured
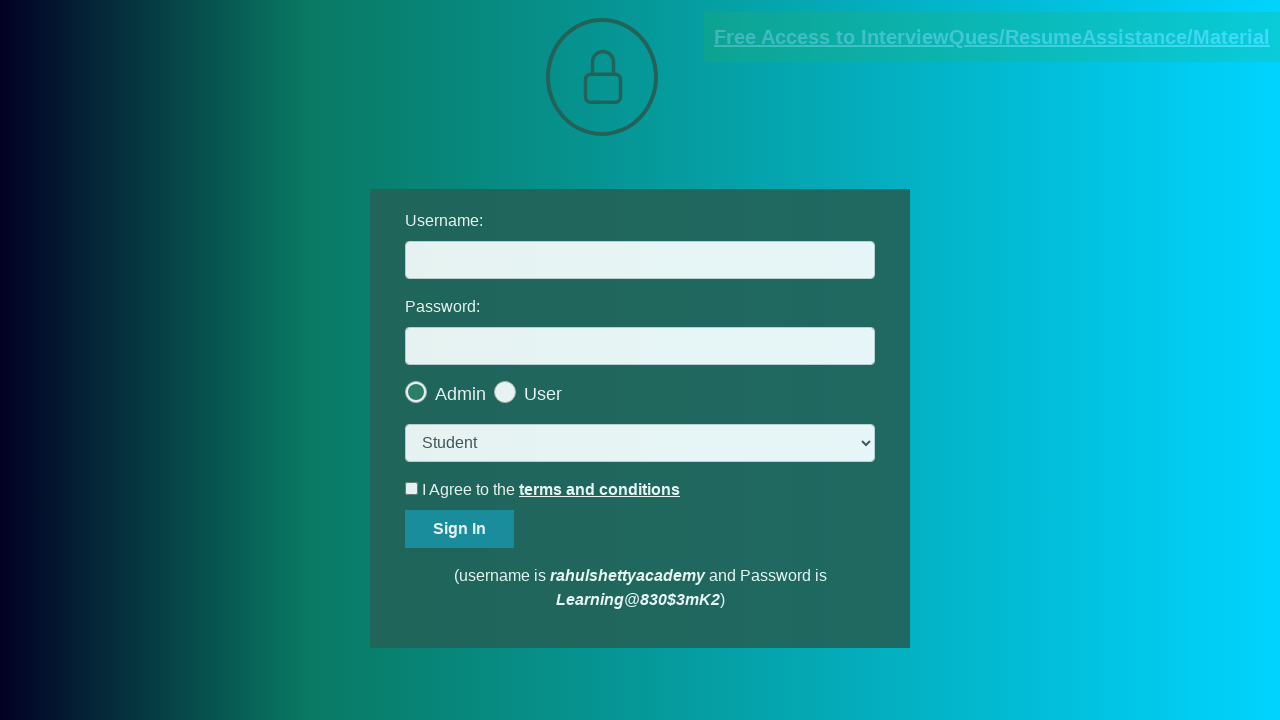

Extracted text from red paragraph in child window
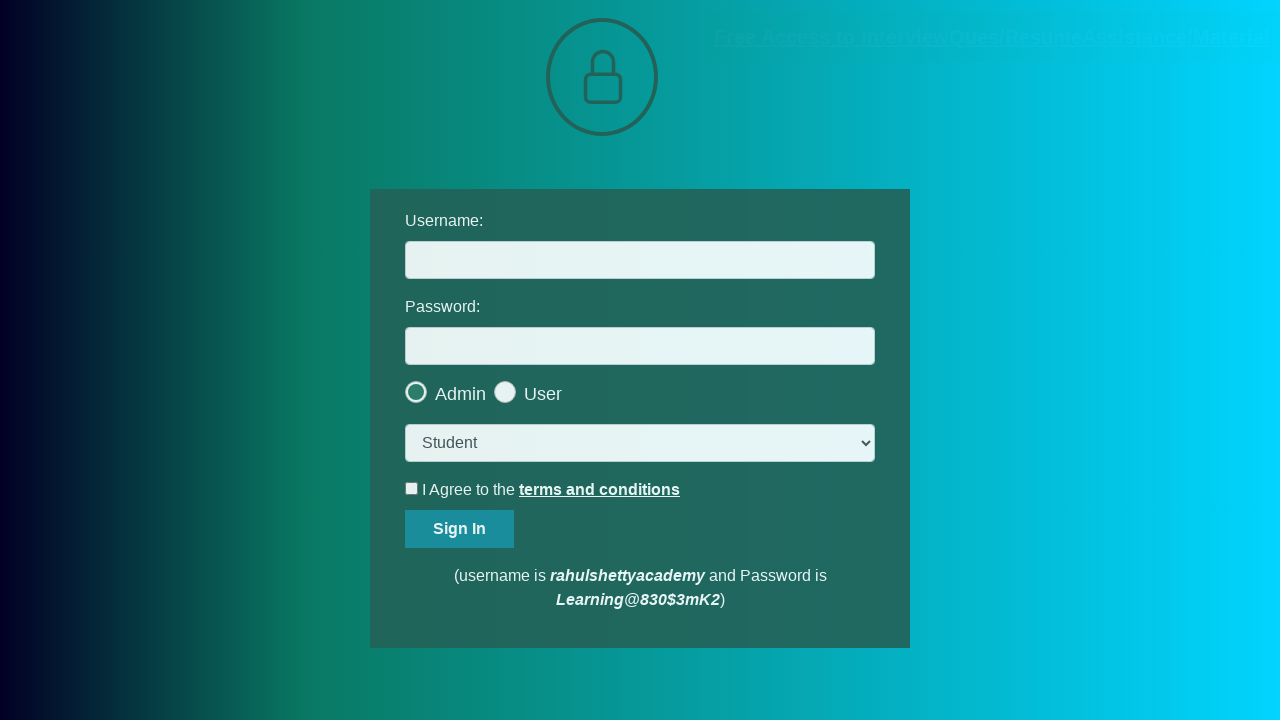

Extracted email ID from text: mentor@rahulshettyacademy.com
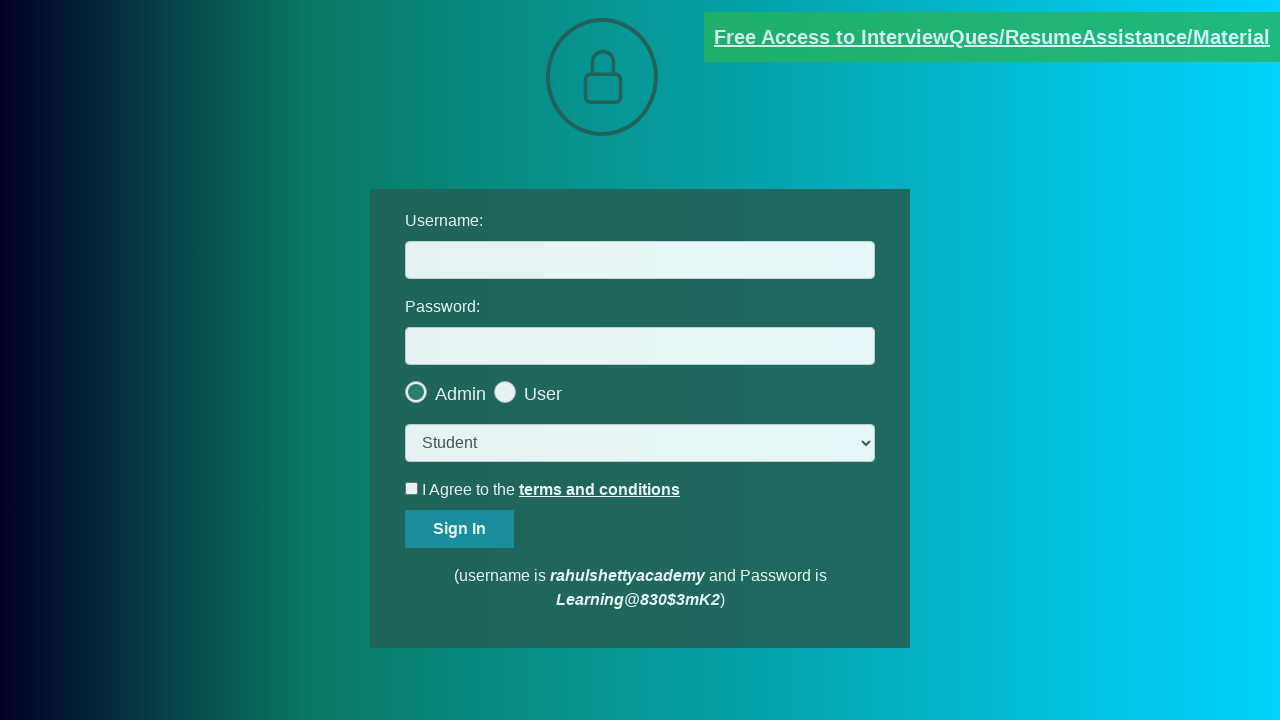

Closed child window
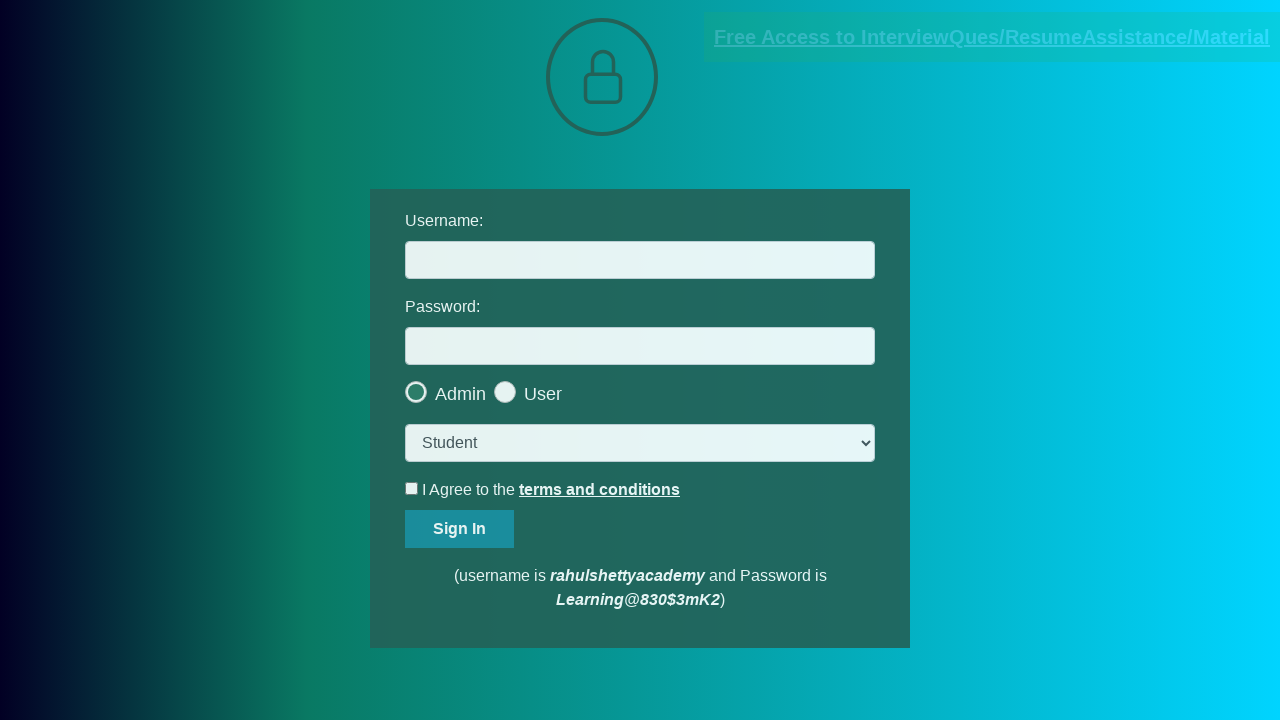

Filled username field with extracted email: mentor@rahulshettyacademy.com on input[name='username']
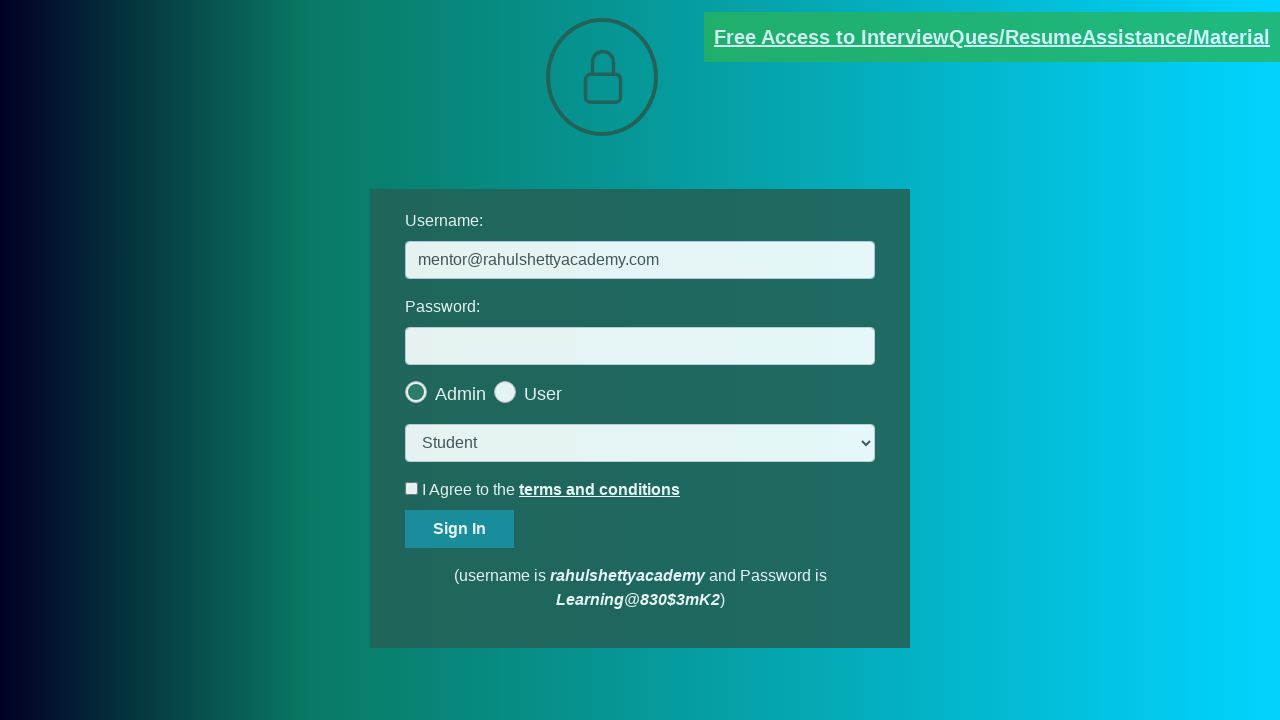

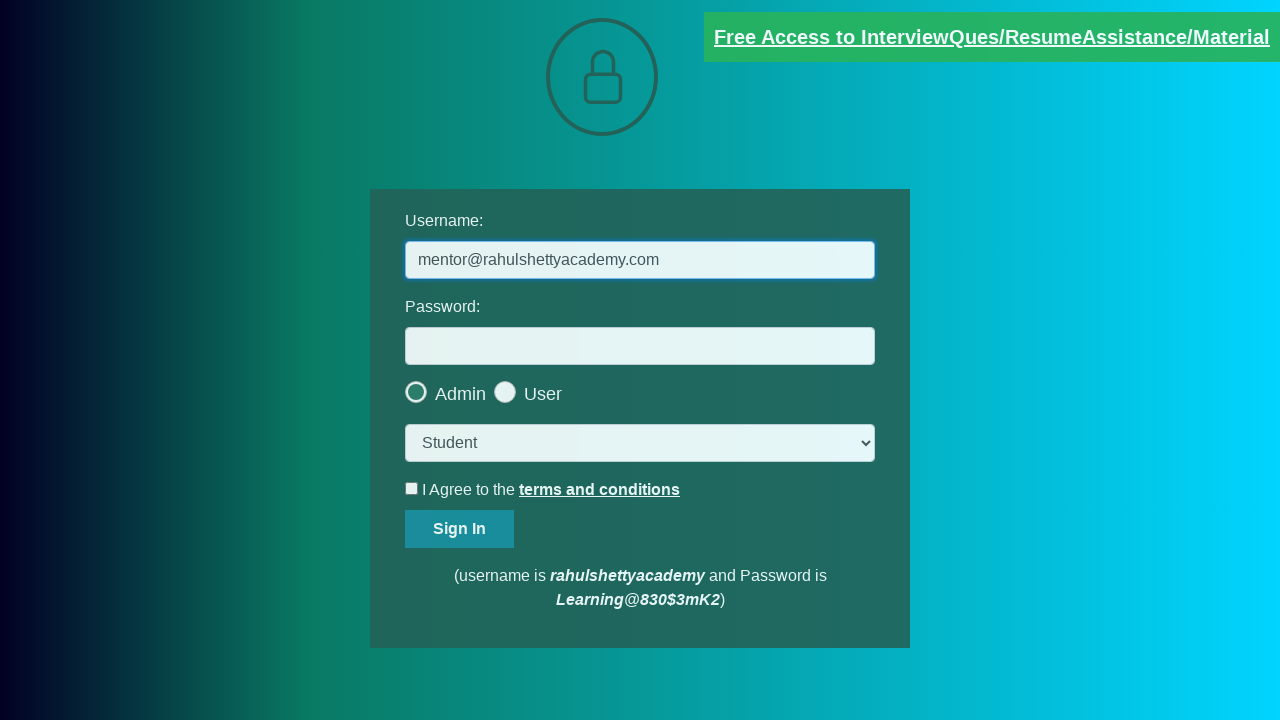